Tests right-click context menu functionality by right-clicking on a designated area, verifying the alert message, dismissing the alert, then clicking a link to navigate to a new page and verifying content on that page.

Starting URL: https://the-internet.herokuapp.com/context_menu

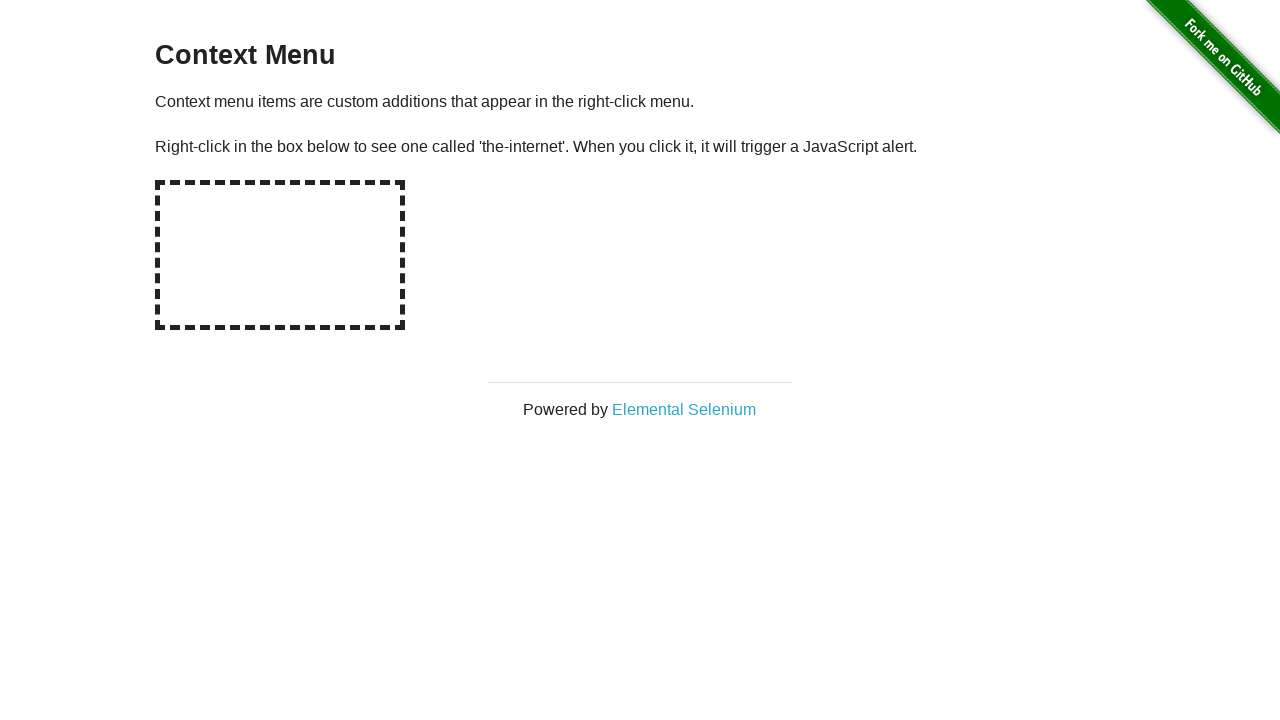

Set up dialog handler for context menu alert
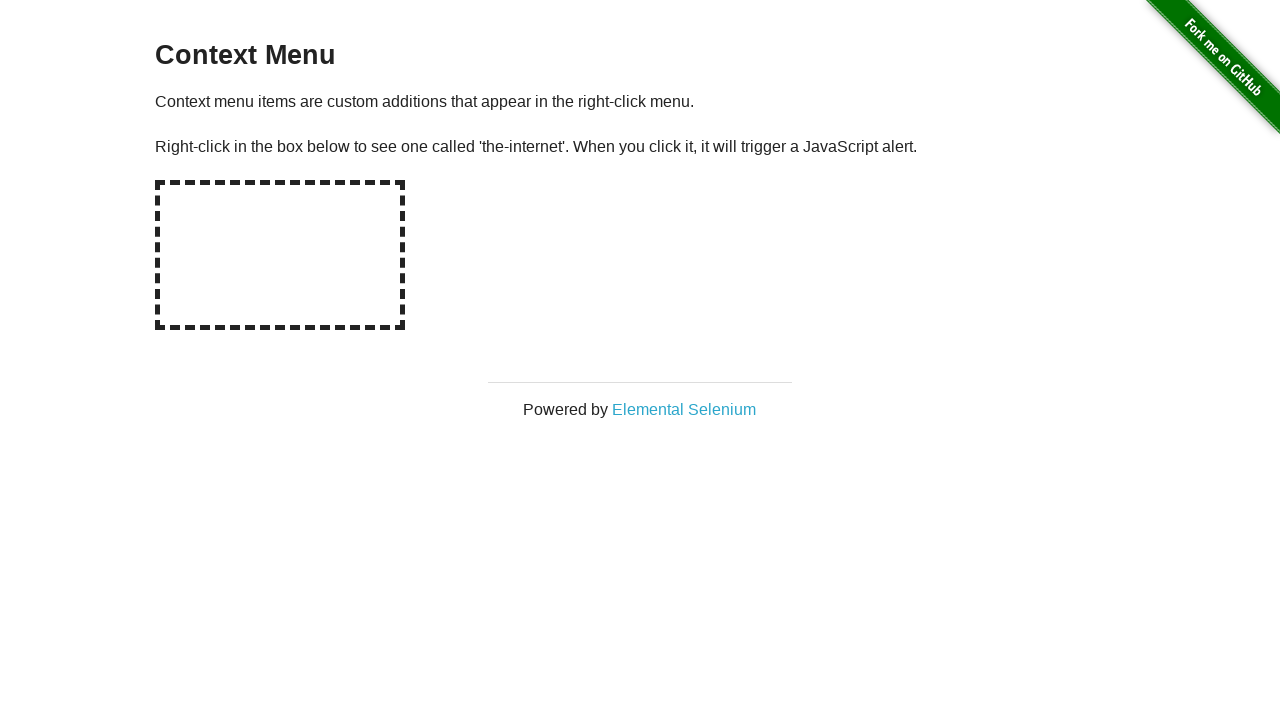

Right-clicked on the hot-spot area to trigger context menu at (280, 255) on #hot-spot
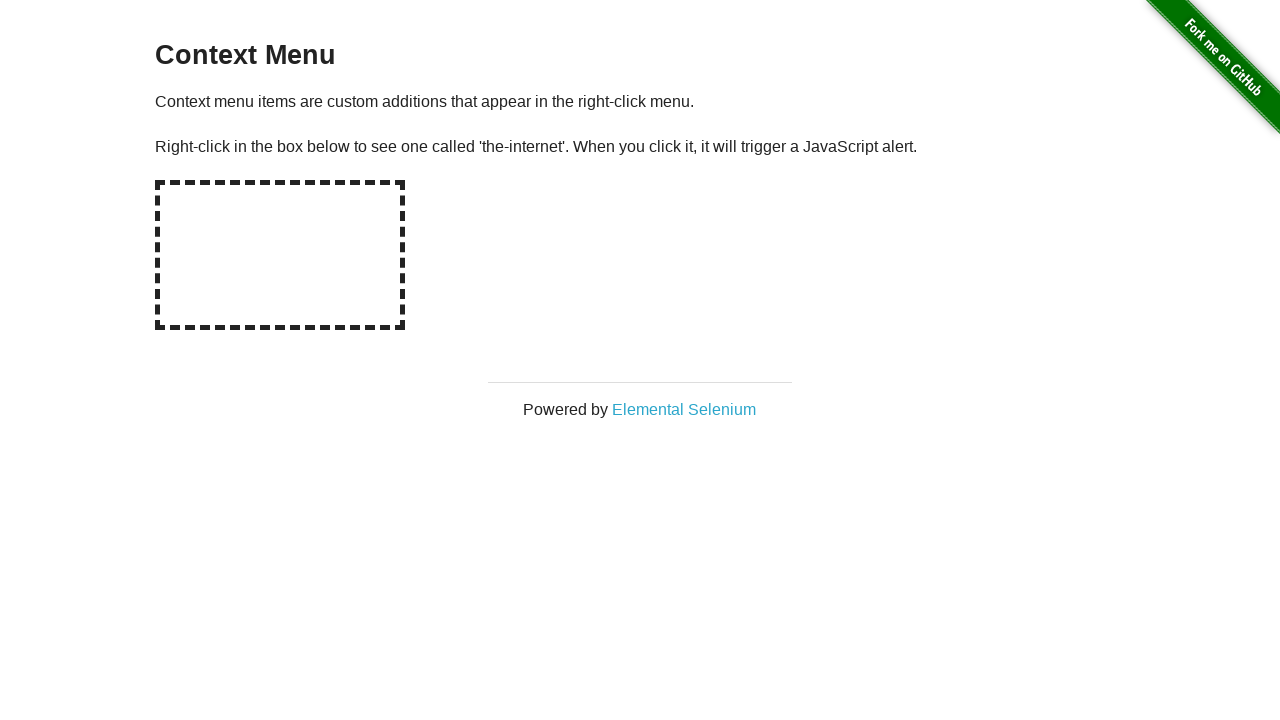

Context menu alert was accepted
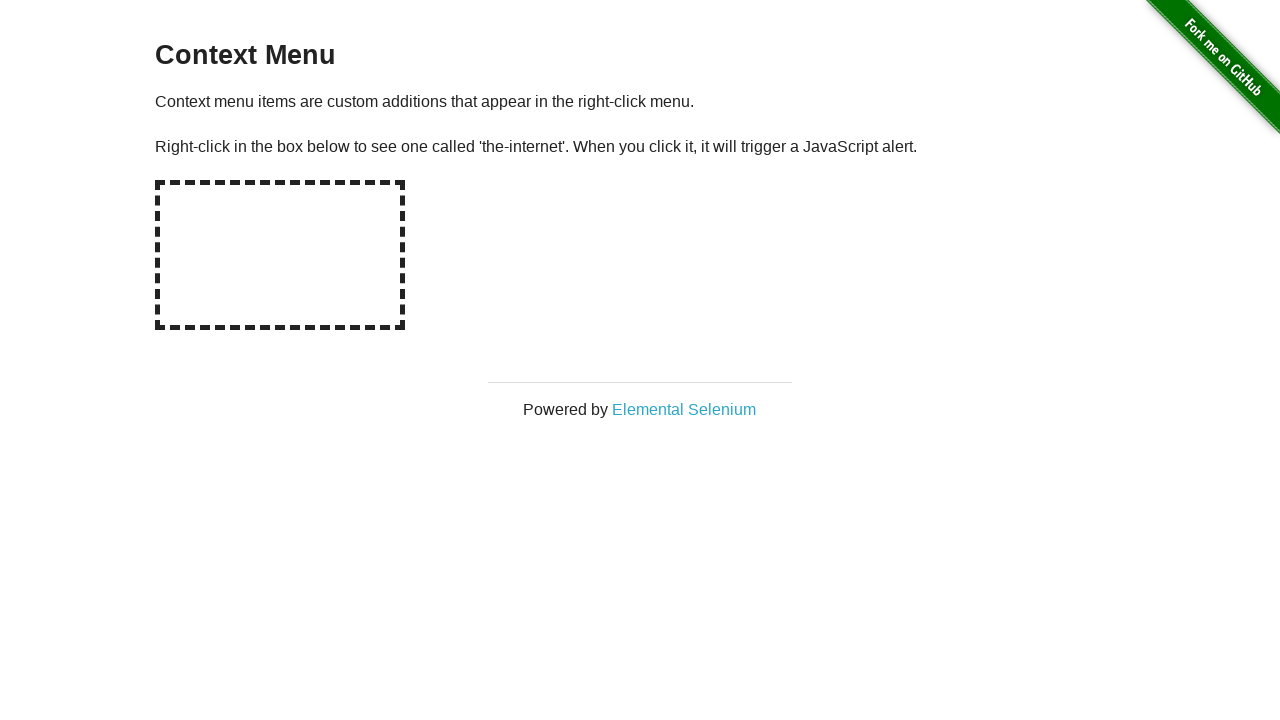

Clicked on 'Elemental Selenium' link at (684, 409) on text=Elemental Selenium
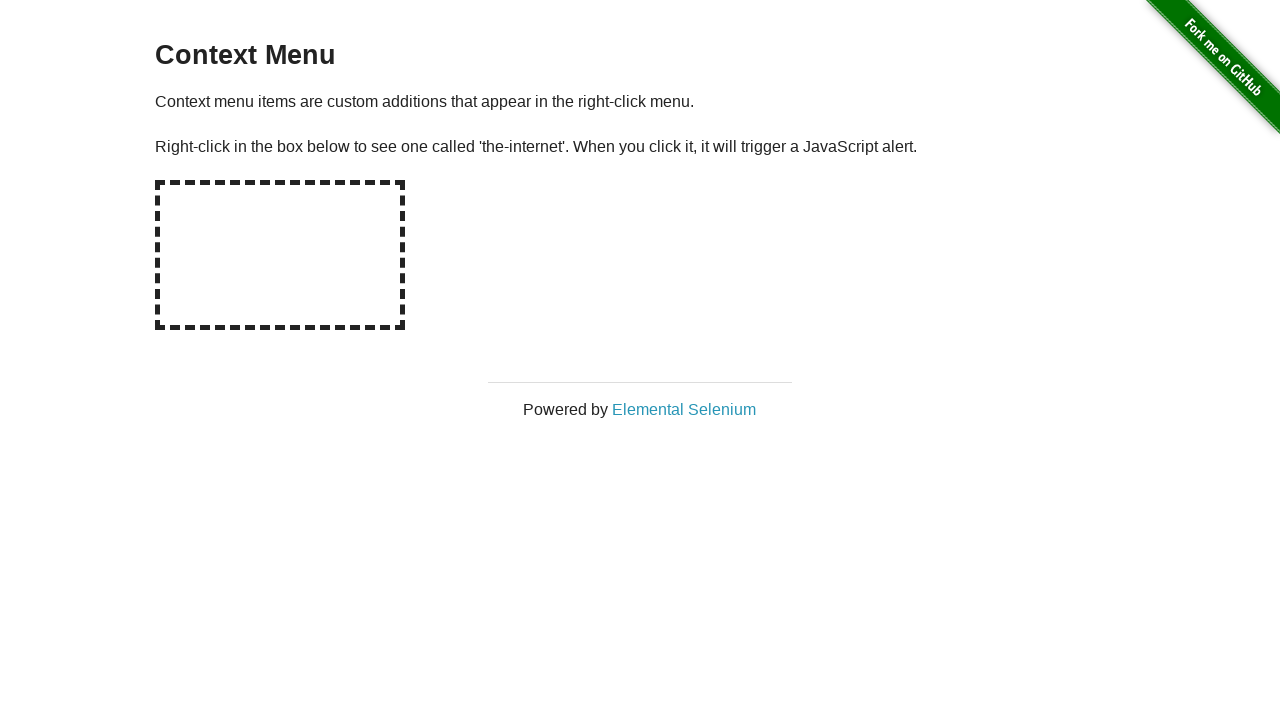

New page opened in new tab
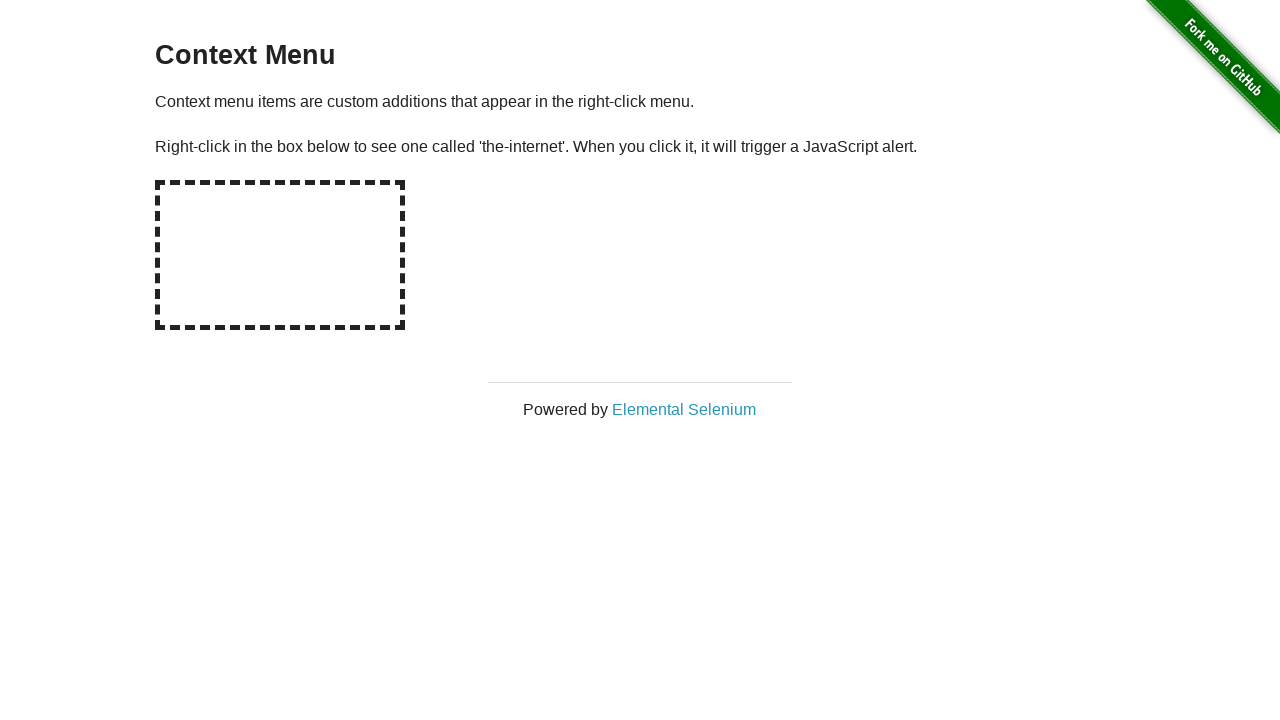

New page fully loaded
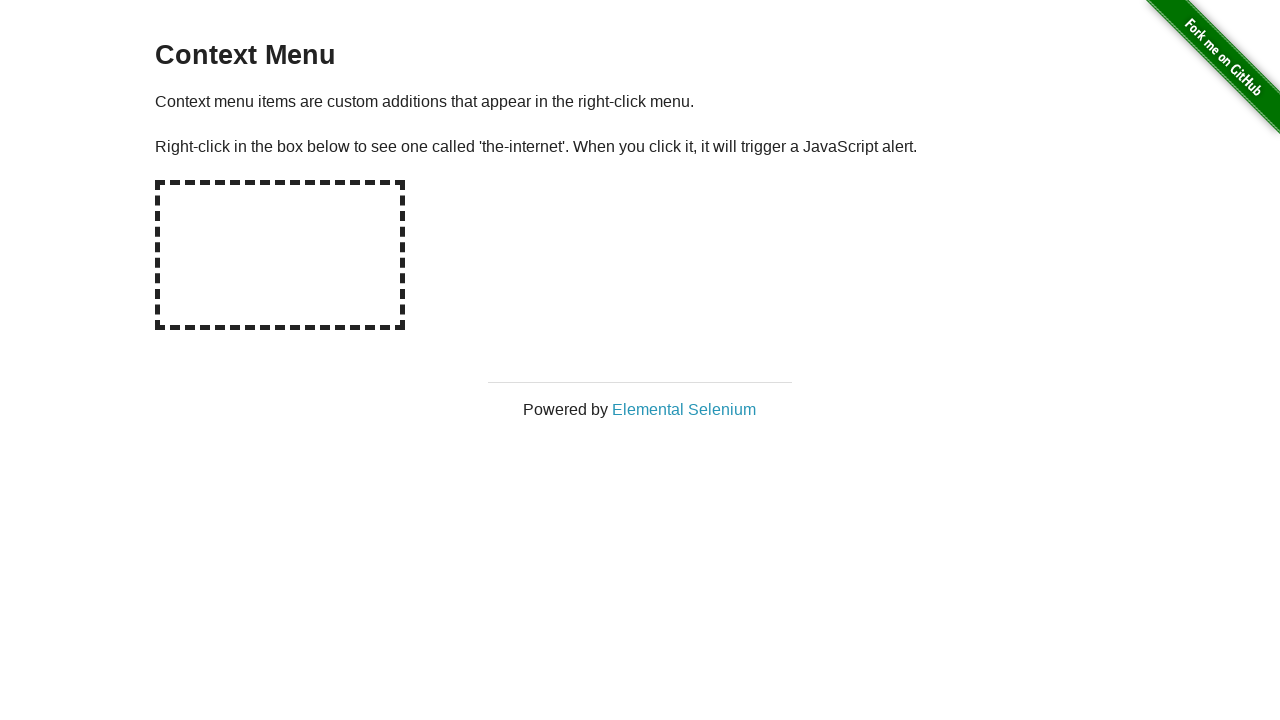

H1 heading element found on new page
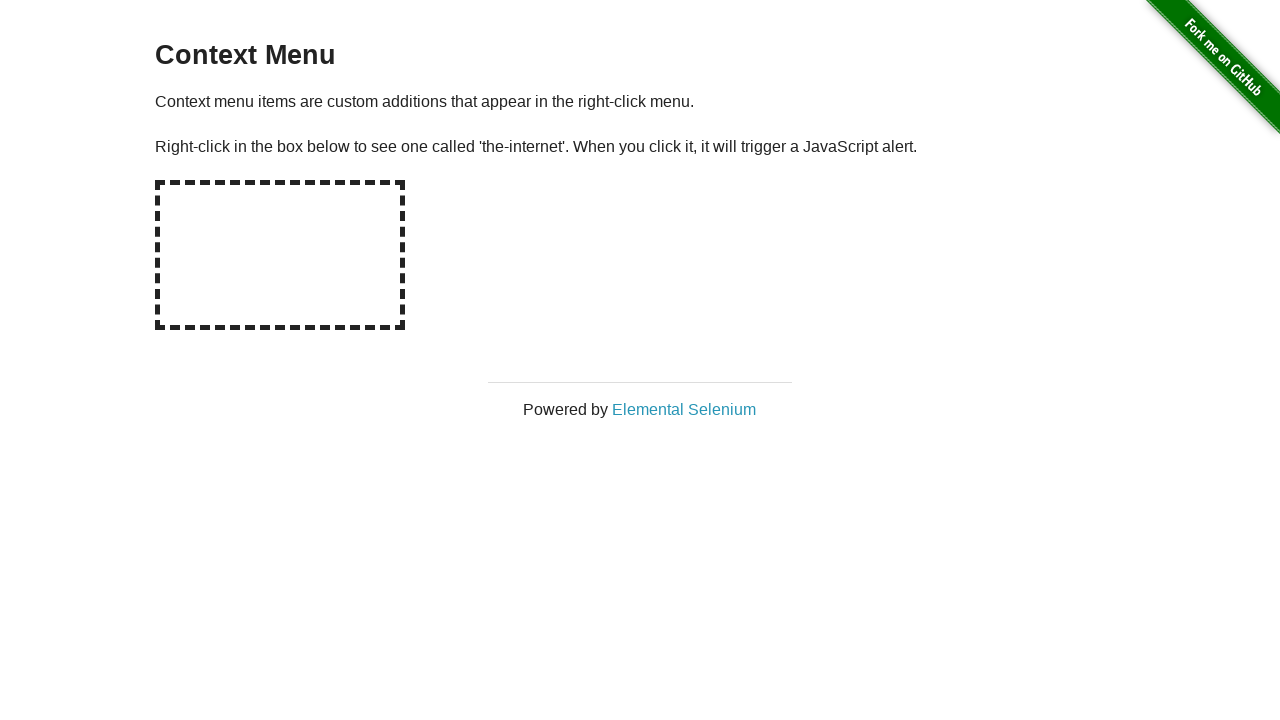

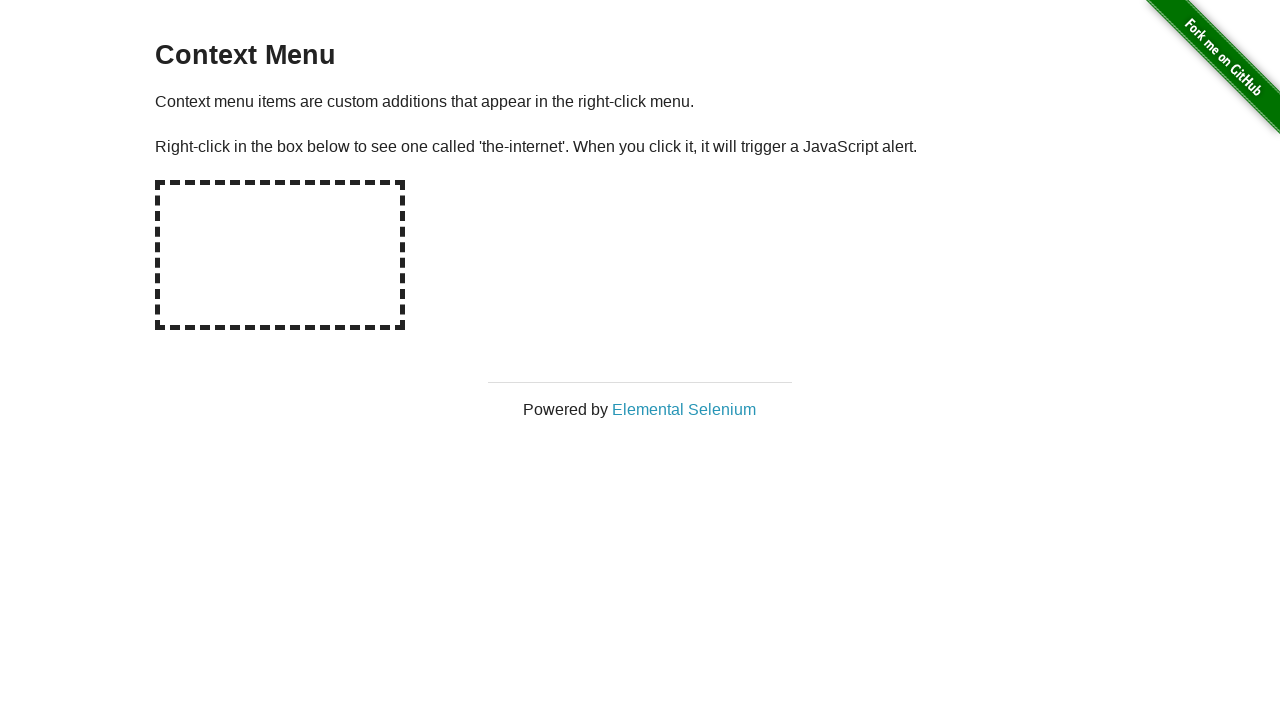